Tests jewelry search and price filtering functionality by searching for rings and filtering by price below 10000

Starting URL: https://www.bluestone.com

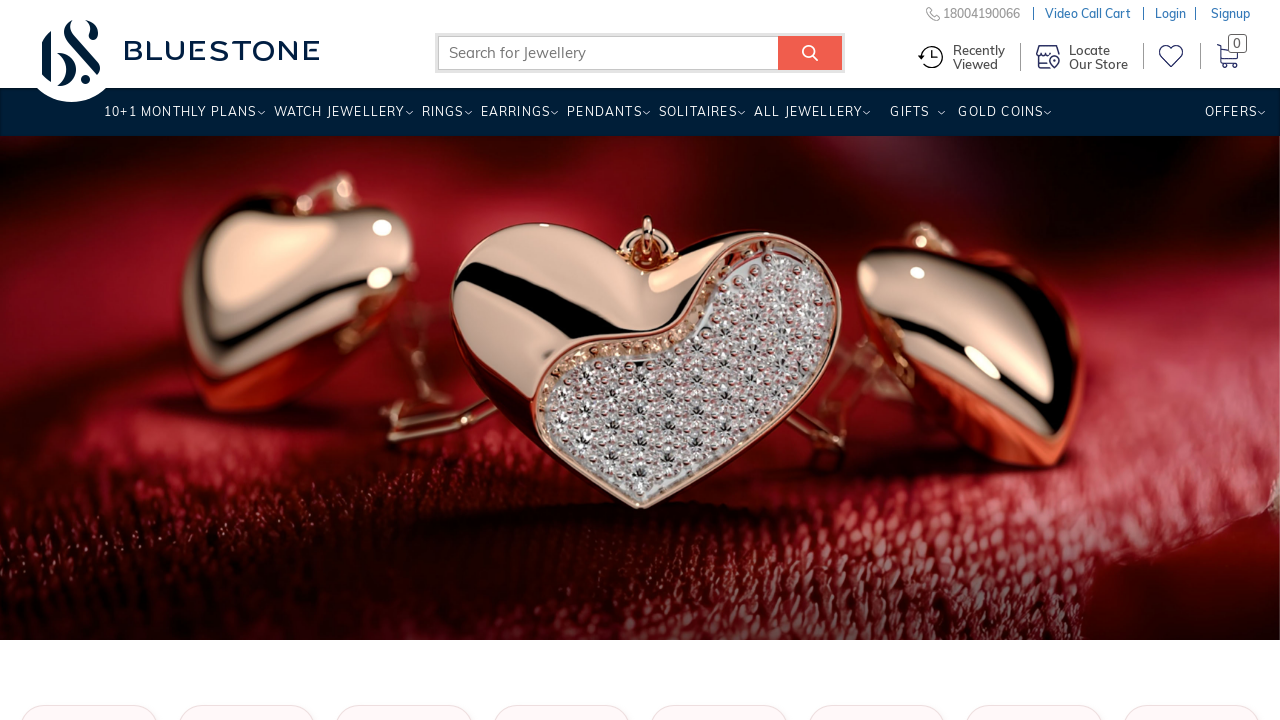

Filled search field with 'rings' on //input[@class='form-text typeahead']
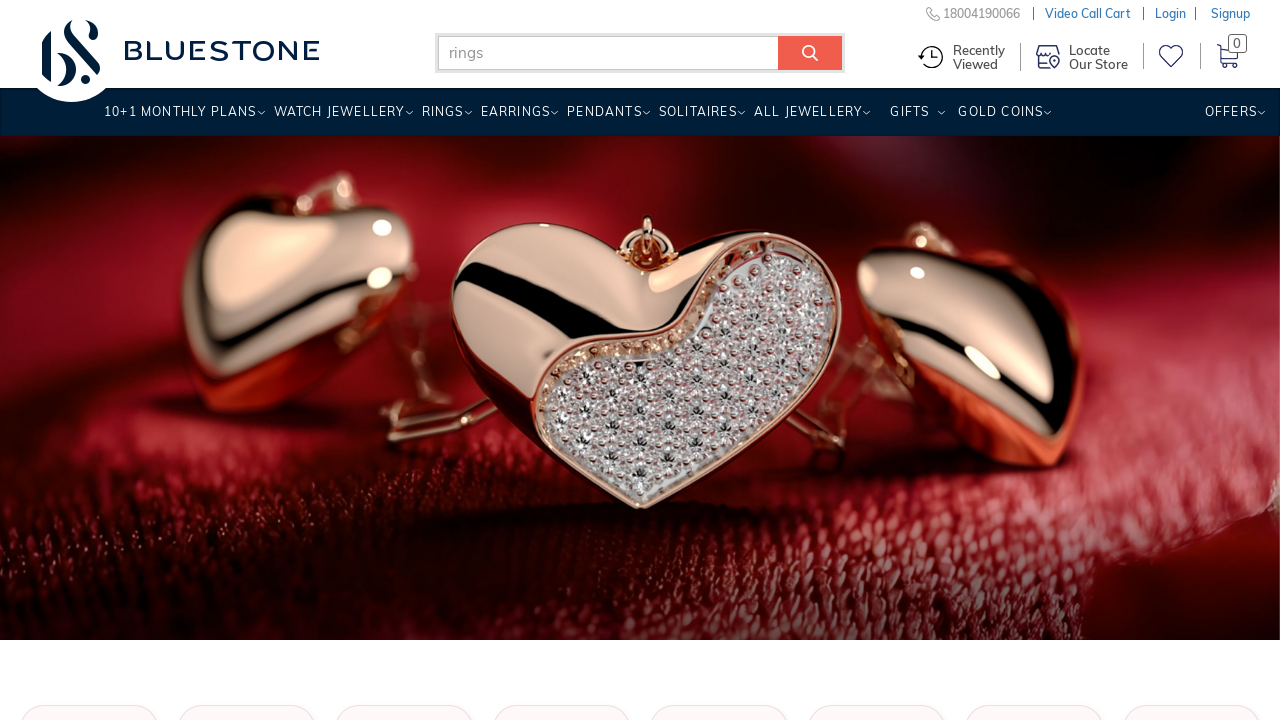

Clicked search button to search for rings at (810, 53) on xpath=//input[@value='Search']
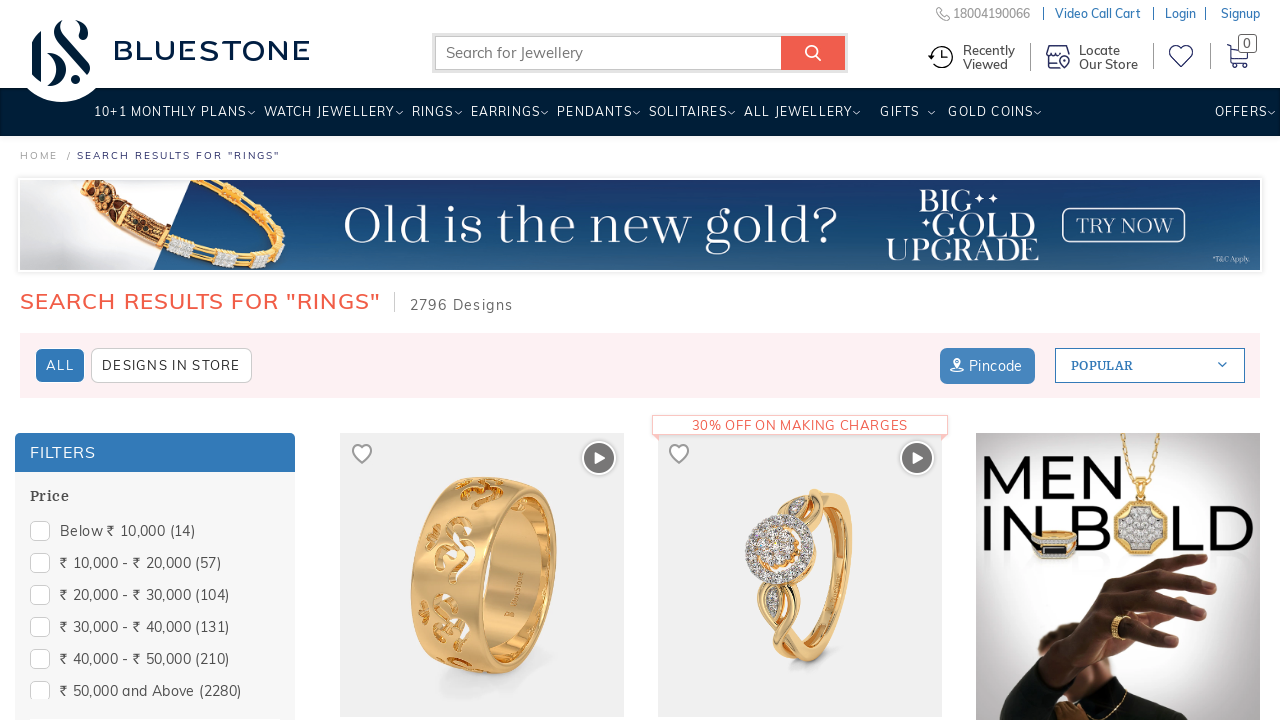

Hovered over price filter section at (155, 593) on xpath=//section[@id='Price-form']
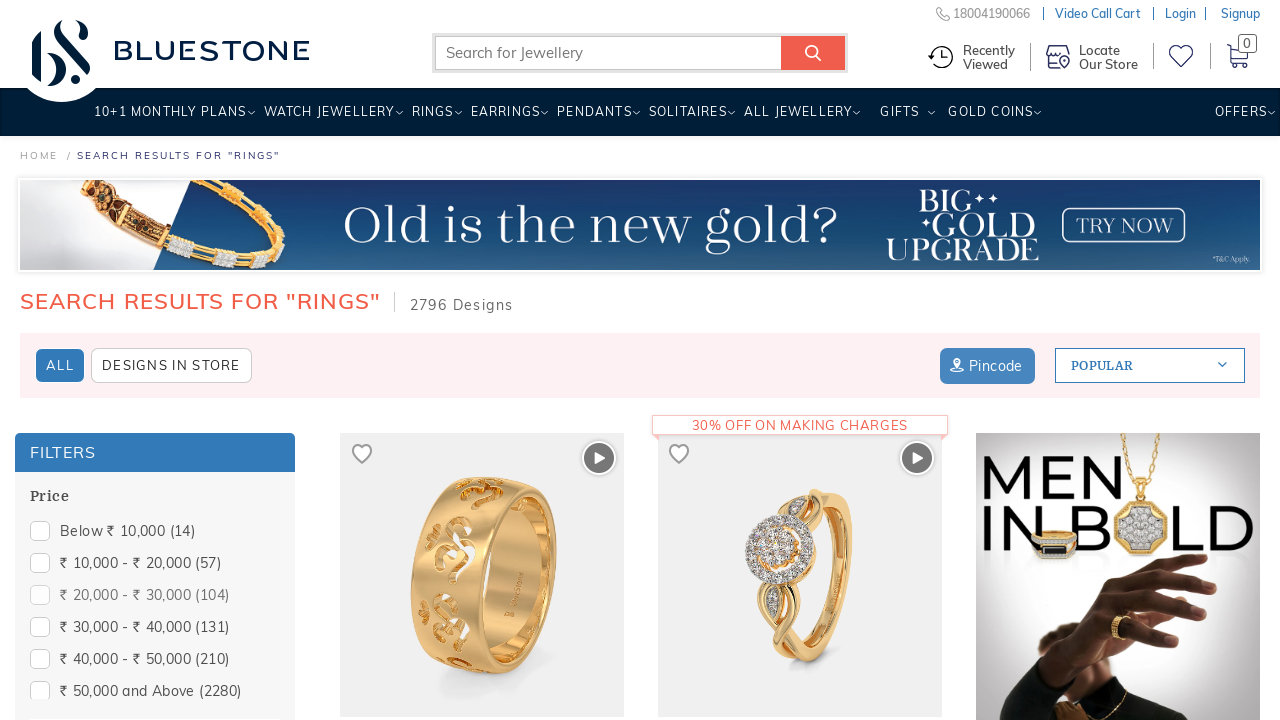

Clicked price filter for below Rs 10000 at (155, 532) on xpath=//span[@data-displayname='below rs 10000']
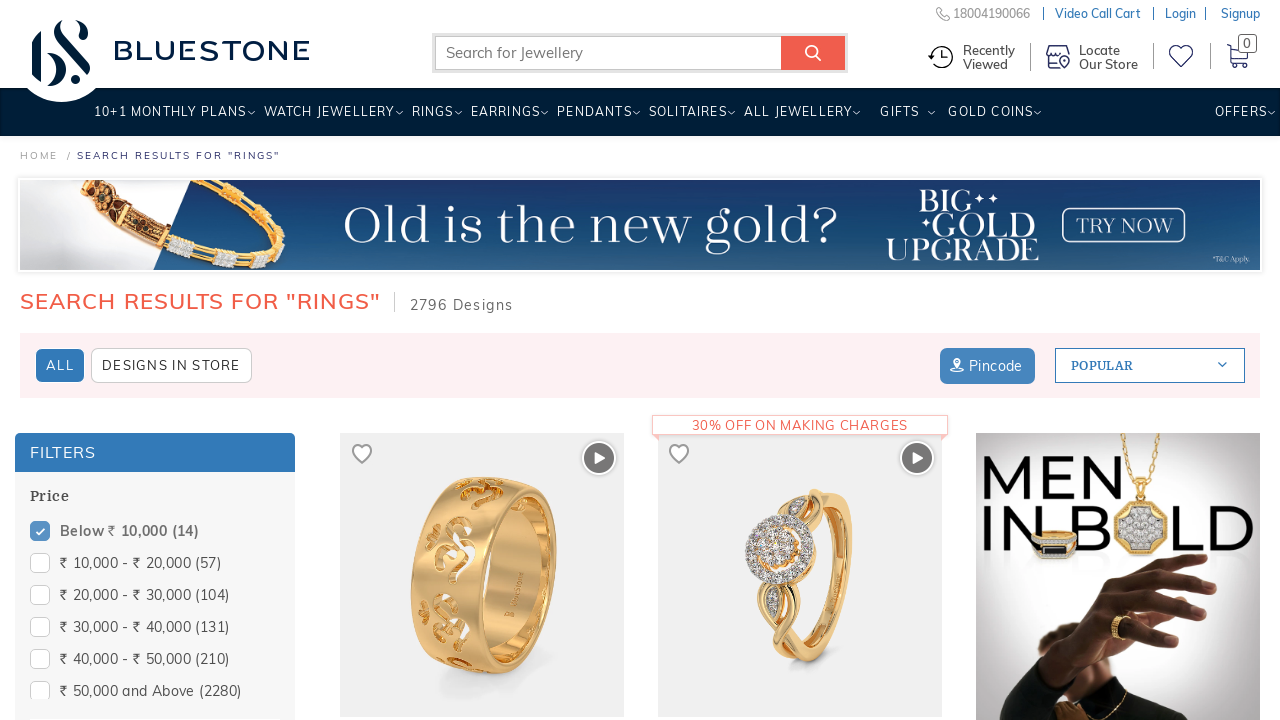

Filtered results loaded with price filter applied
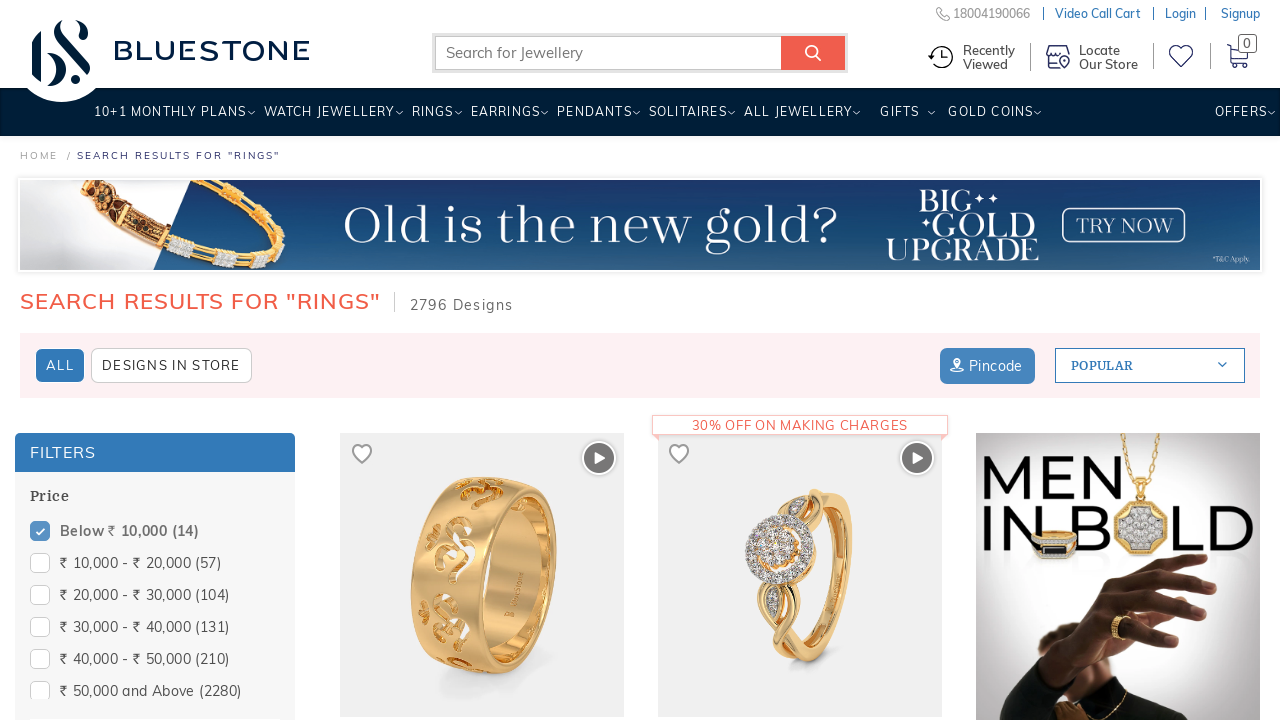

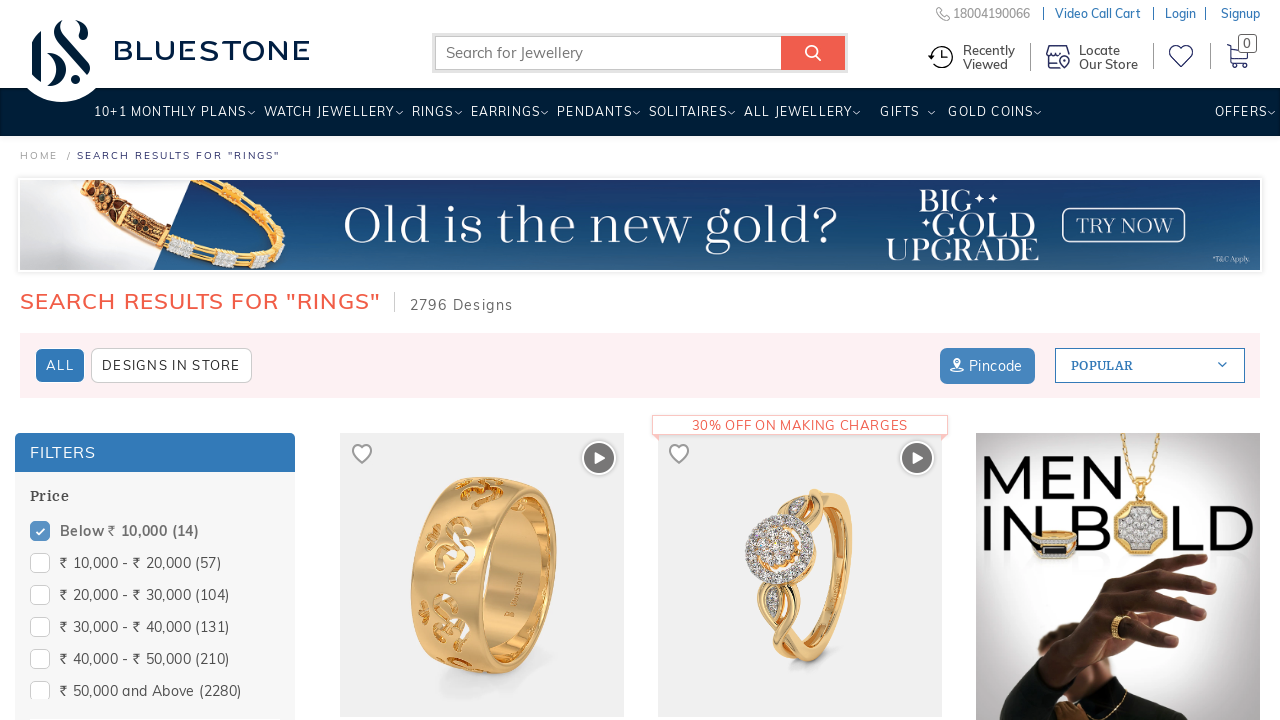